Tests various form elements on a practice page including text input, checkboxes, dropdown selection, password field, radio buttons, and form submission with alert handling

Starting URL: http://softwaretesting-guru.blogspot.com/p/blog-page.html

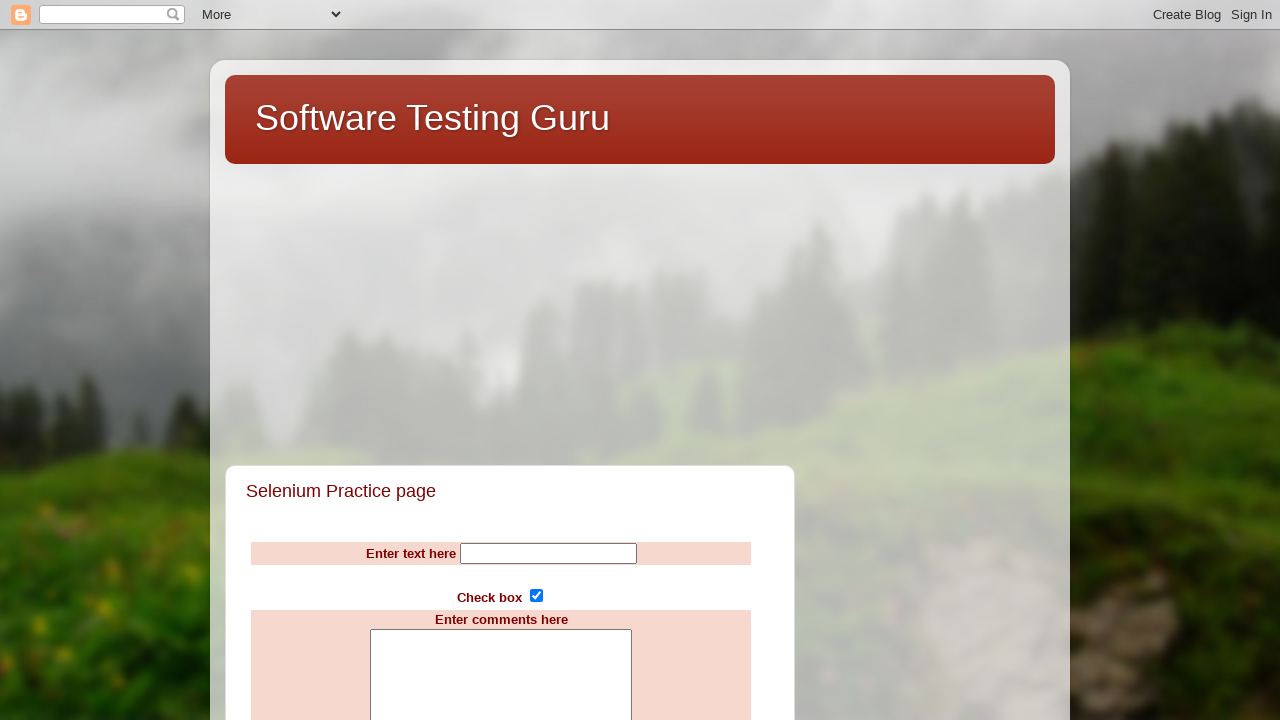

Filled name field with 'selenium' on [name='Name']
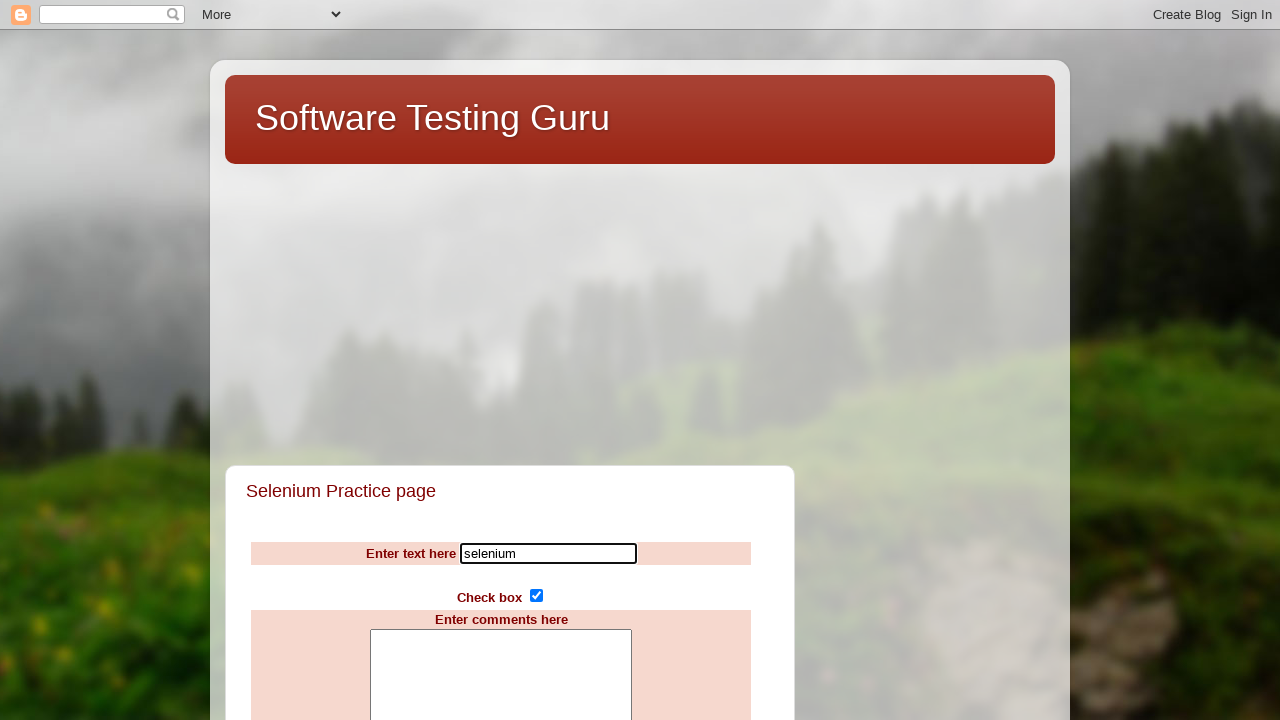

Checked subscribe checkbox on [name='subscribe']
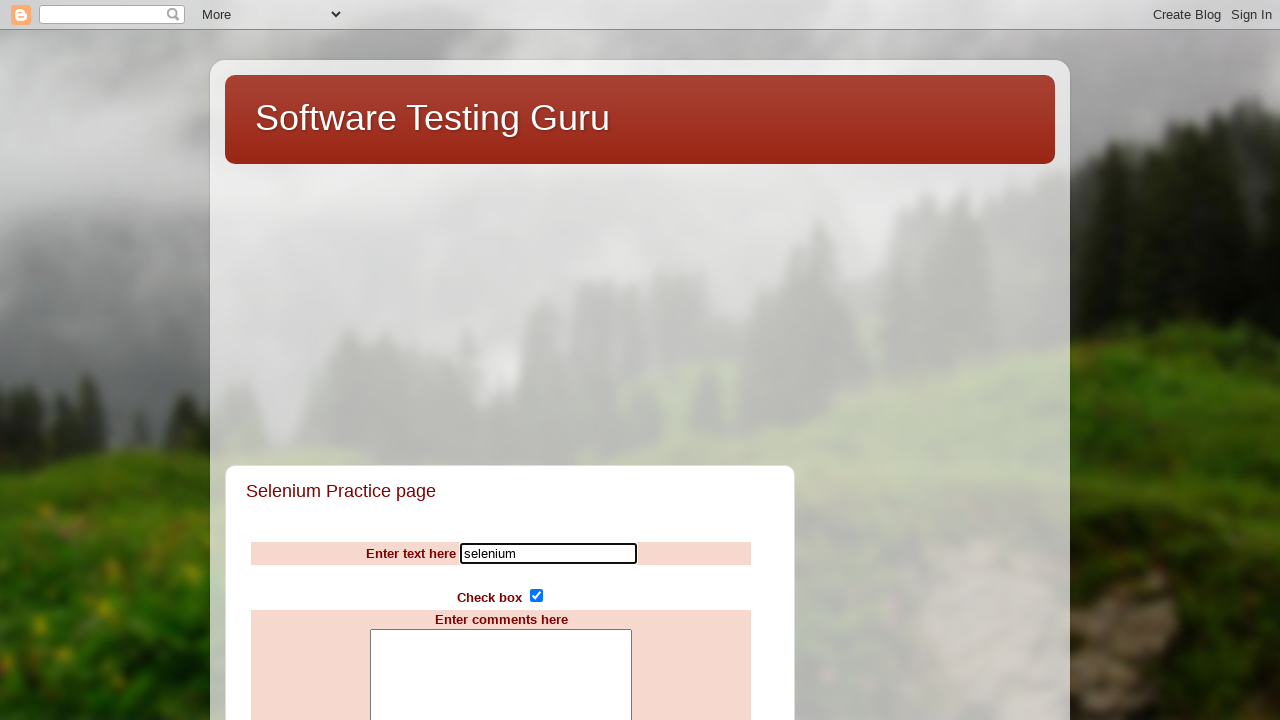

Filled comments textarea with 'I love cypress automation. Its really cool.' on [name='comments'][rows='7']
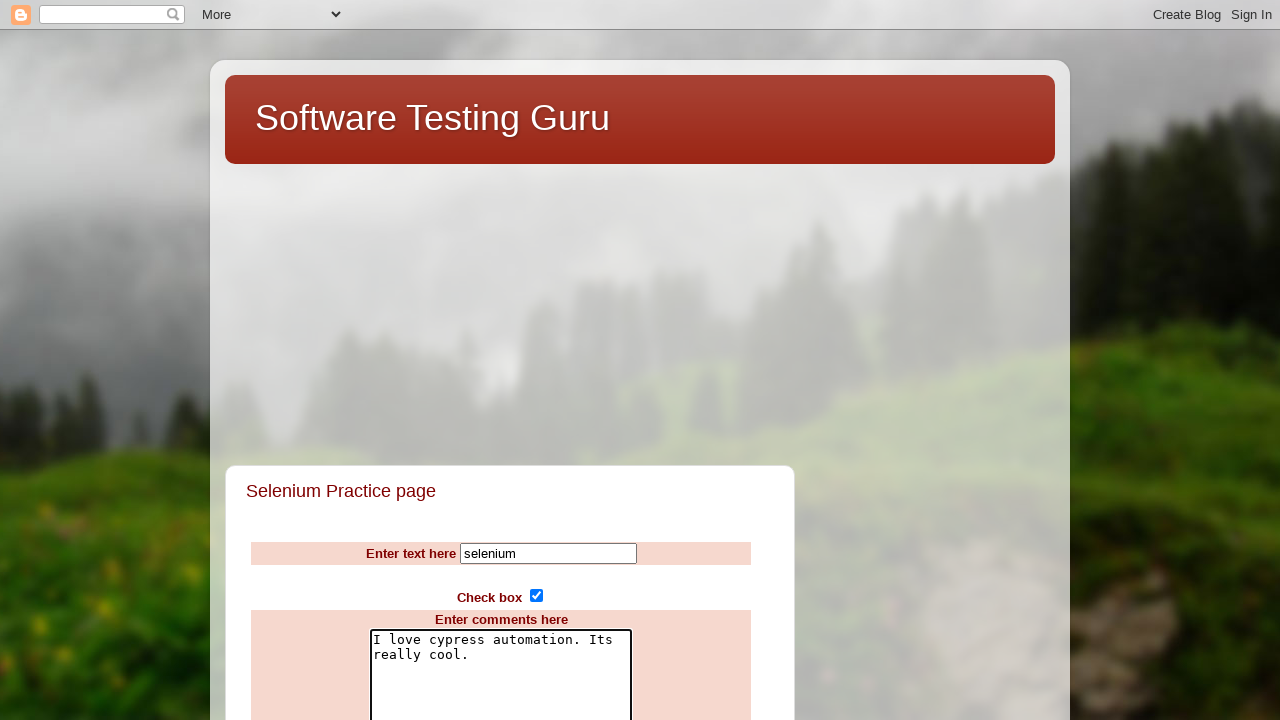

Selected 'Aruba' from countries dropdown on [name='countries']
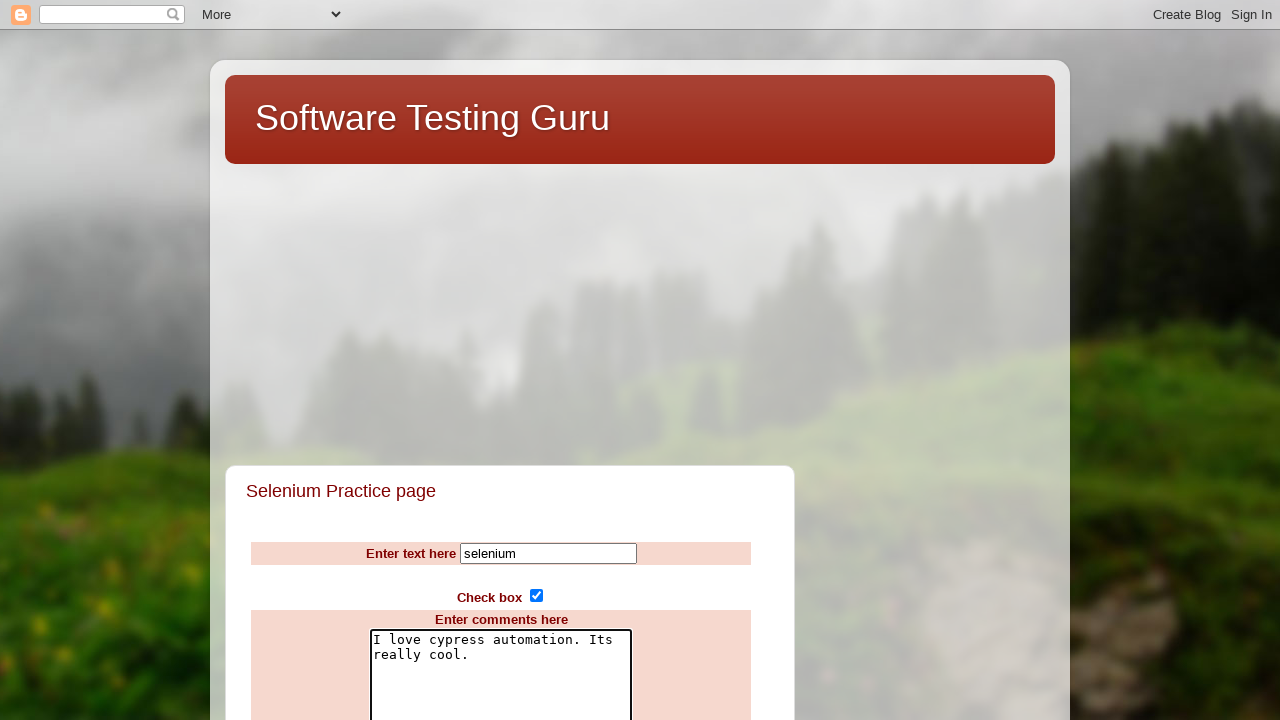

Filled password field with 'mdislam123' on [name='pwd']
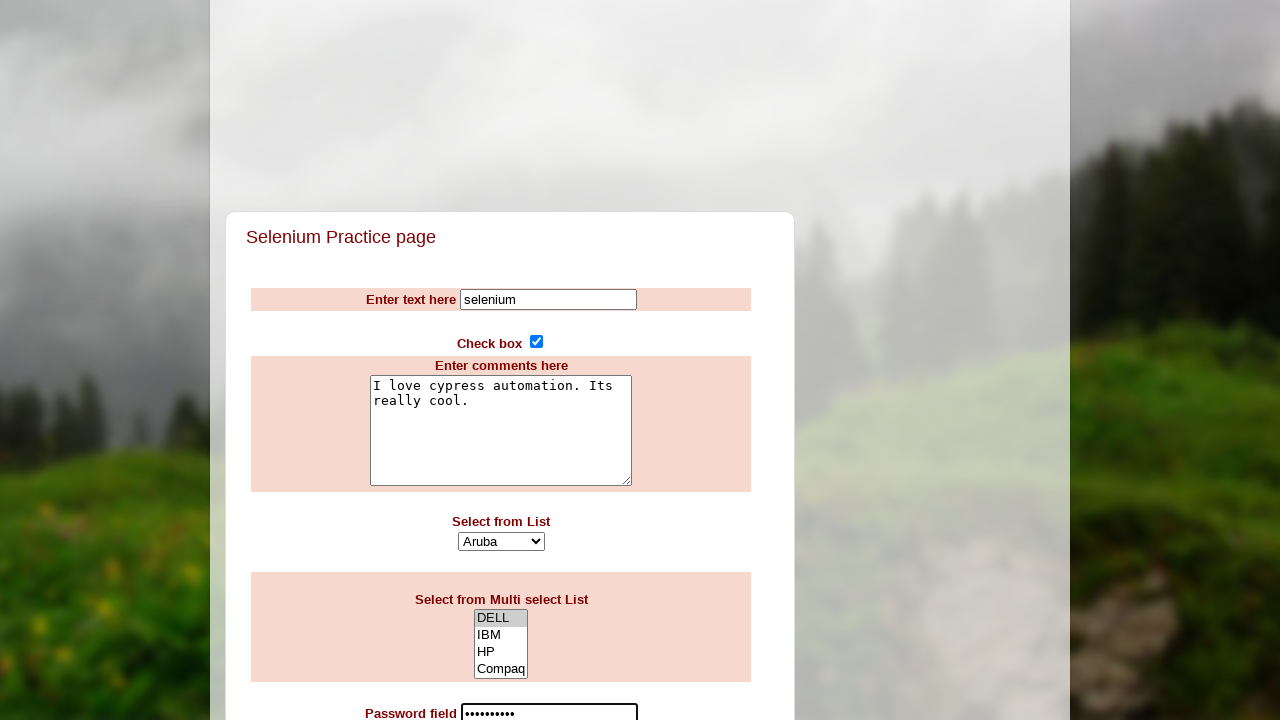

Selected 'excellent' rating radio button at (511, 360) on [value='excellent']
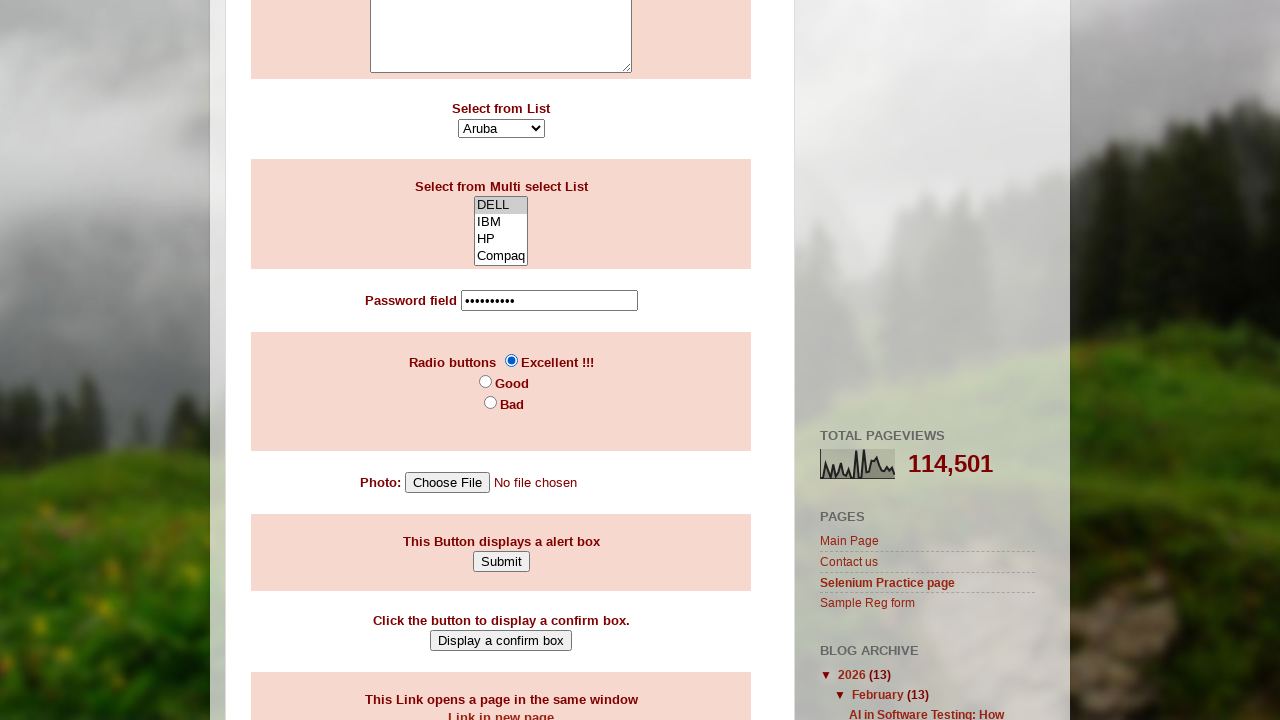

Set up alert dialog handler to accept
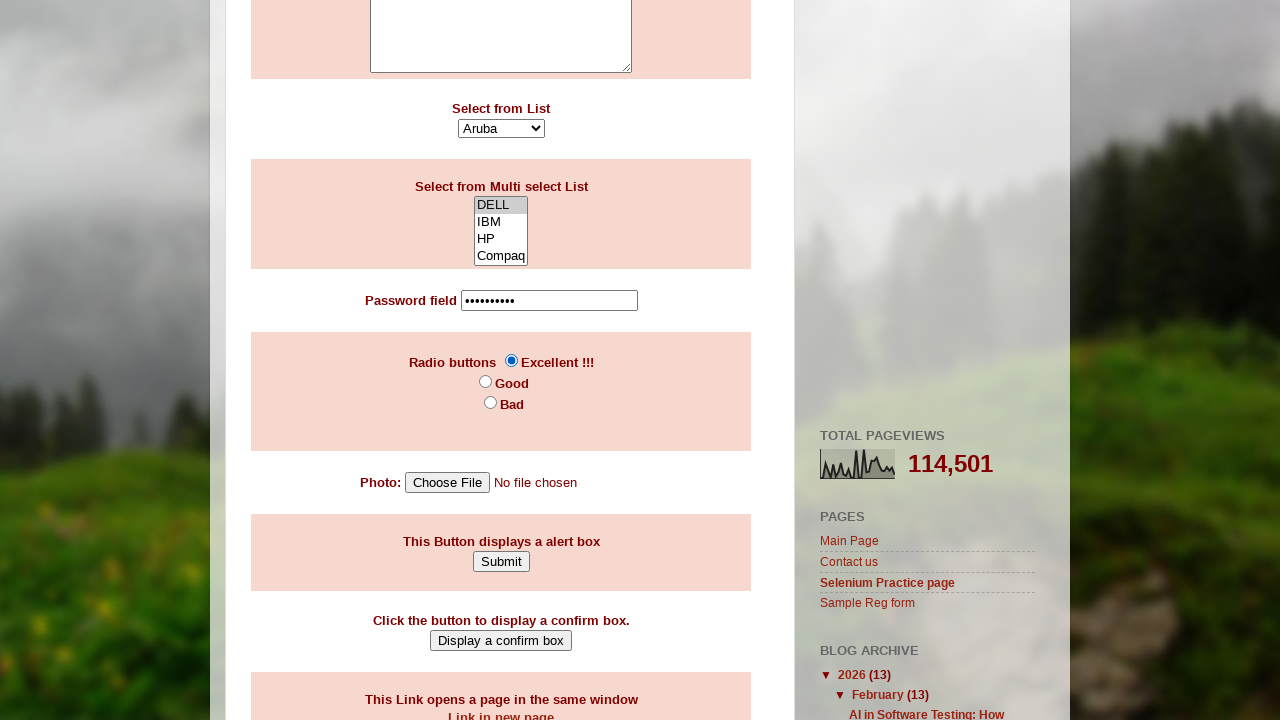

Clicked Submit button to submit form at (501, 561) on [value='Submit']
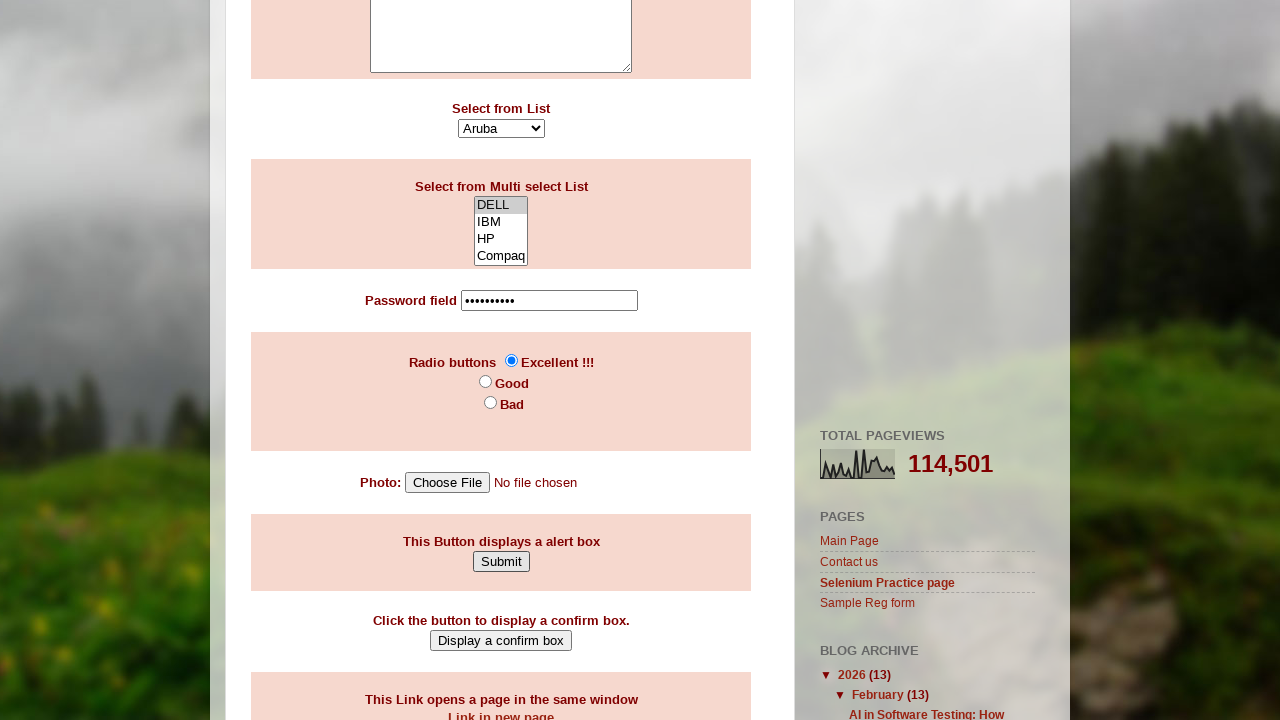

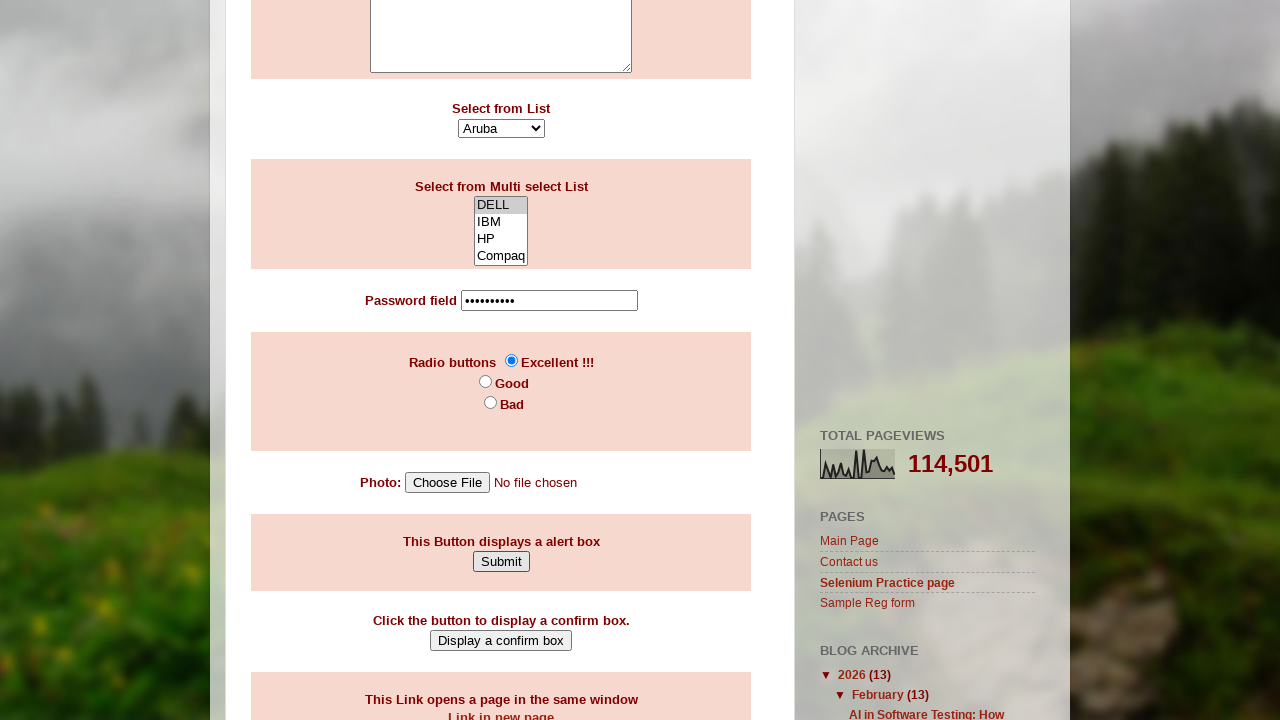